Tests adding multiple elements and then deleting some of them

Starting URL: https://the-internet.herokuapp.com/add_remove_elements/

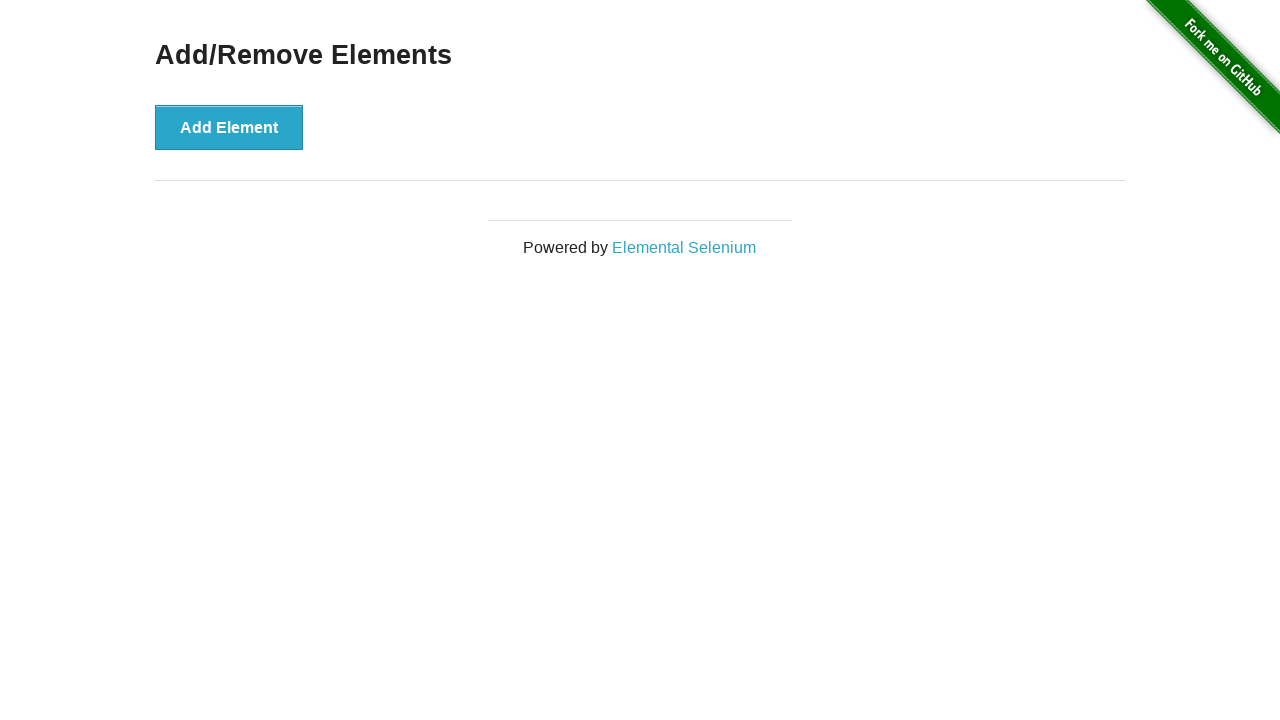

Clicked 'Add Element' button to add a new element at (229, 127) on button:has-text('Add Element')
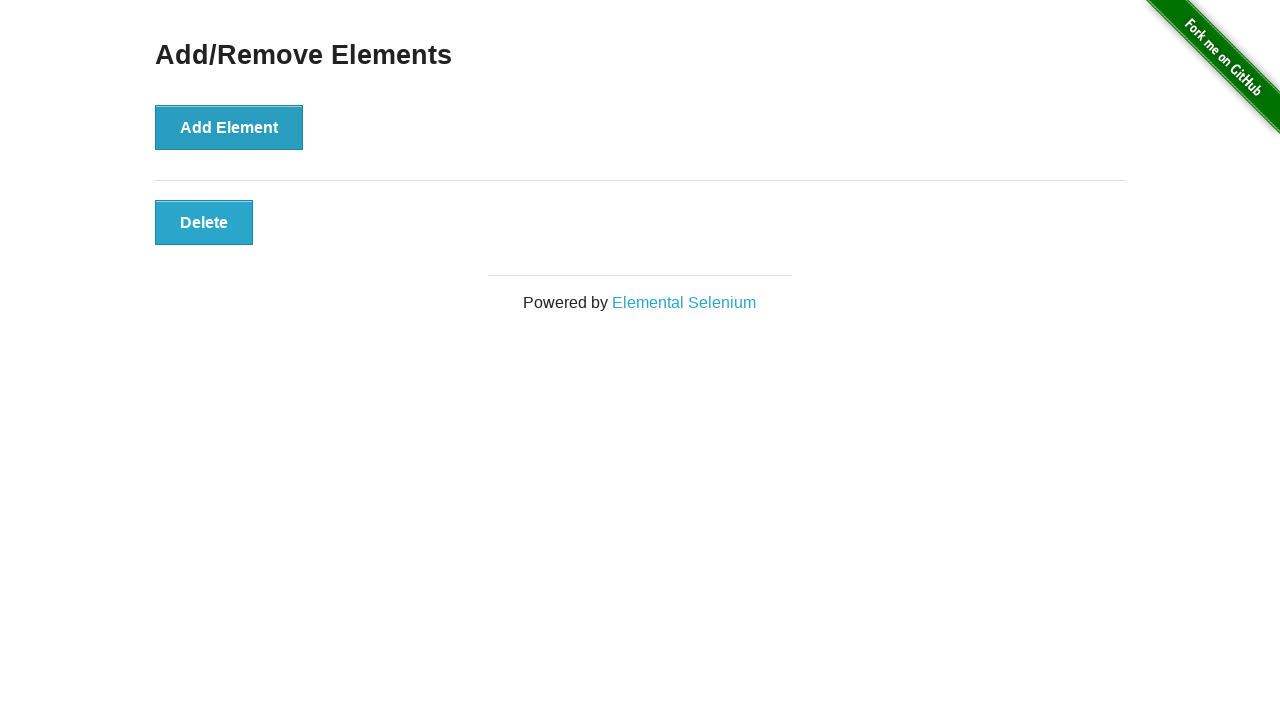

Clicked 'Add Element' button to add a new element at (229, 127) on button:has-text('Add Element')
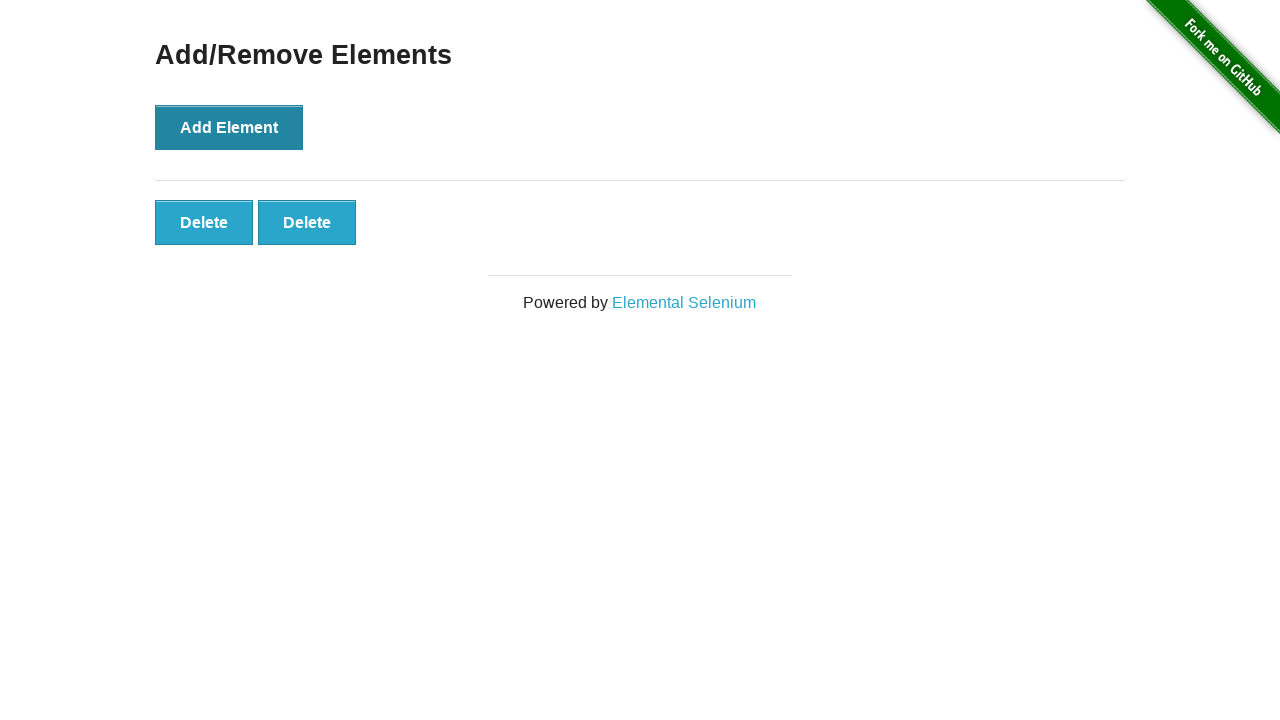

Clicked 'Add Element' button to add a new element at (229, 127) on button:has-text('Add Element')
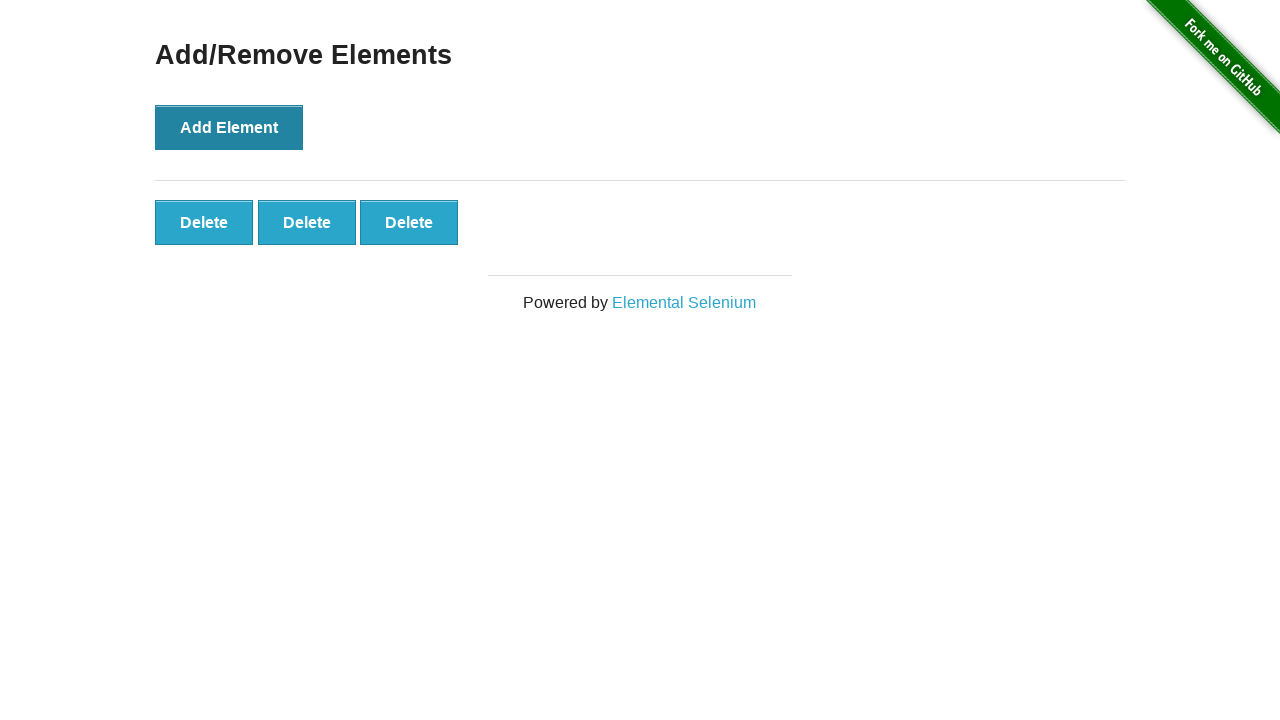

Verified 3 delete buttons were added
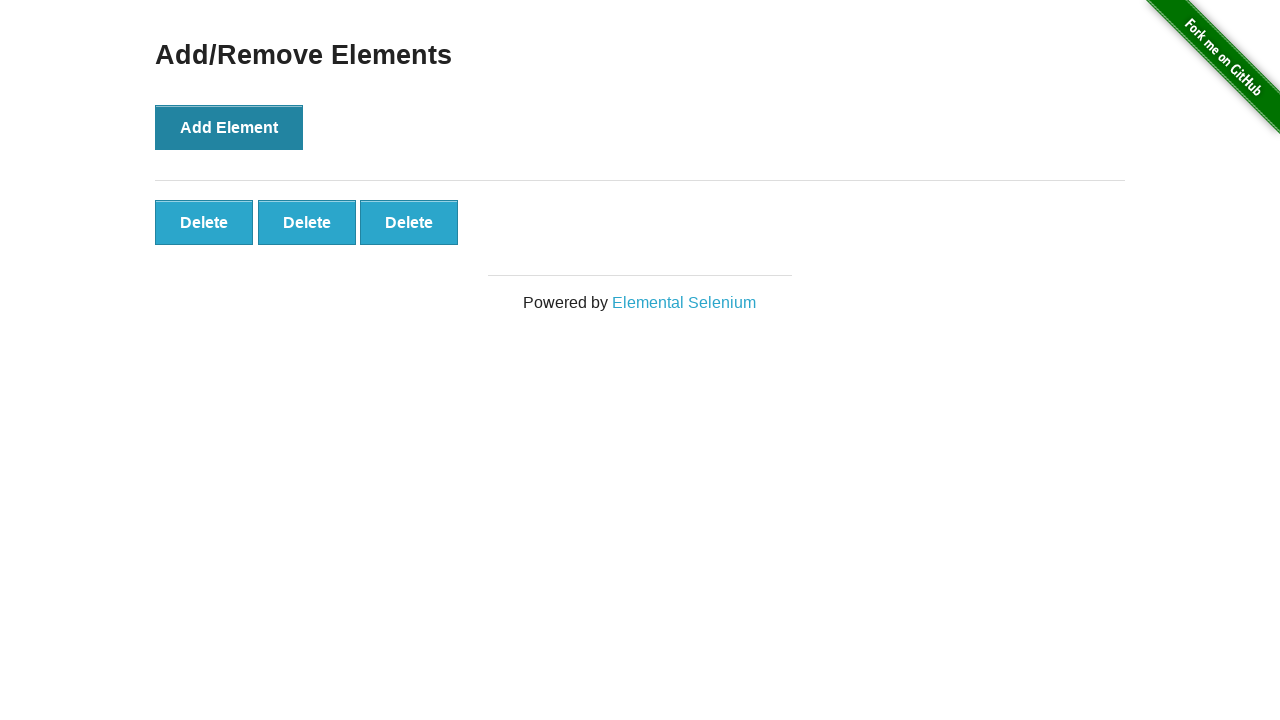

Clicked delete button to remove an element at (204, 222) on .added-manually >> nth=0
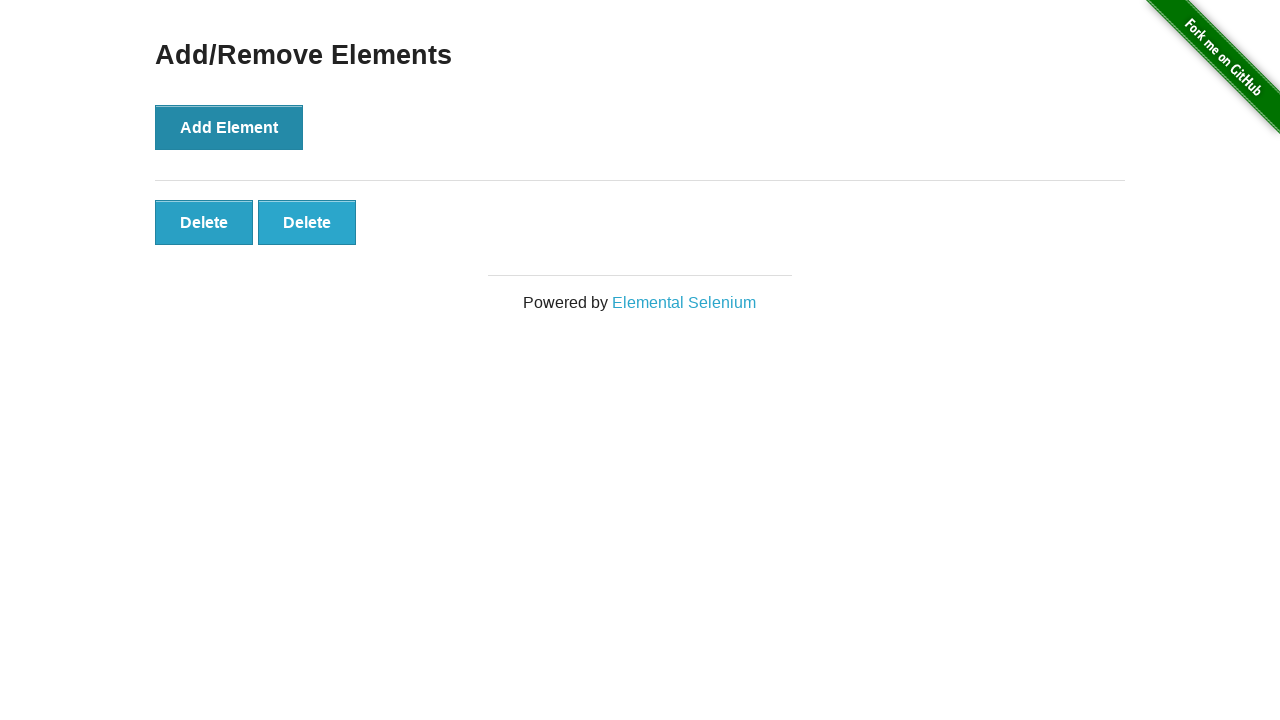

Clicked delete button to remove an element at (204, 222) on .added-manually >> nth=0
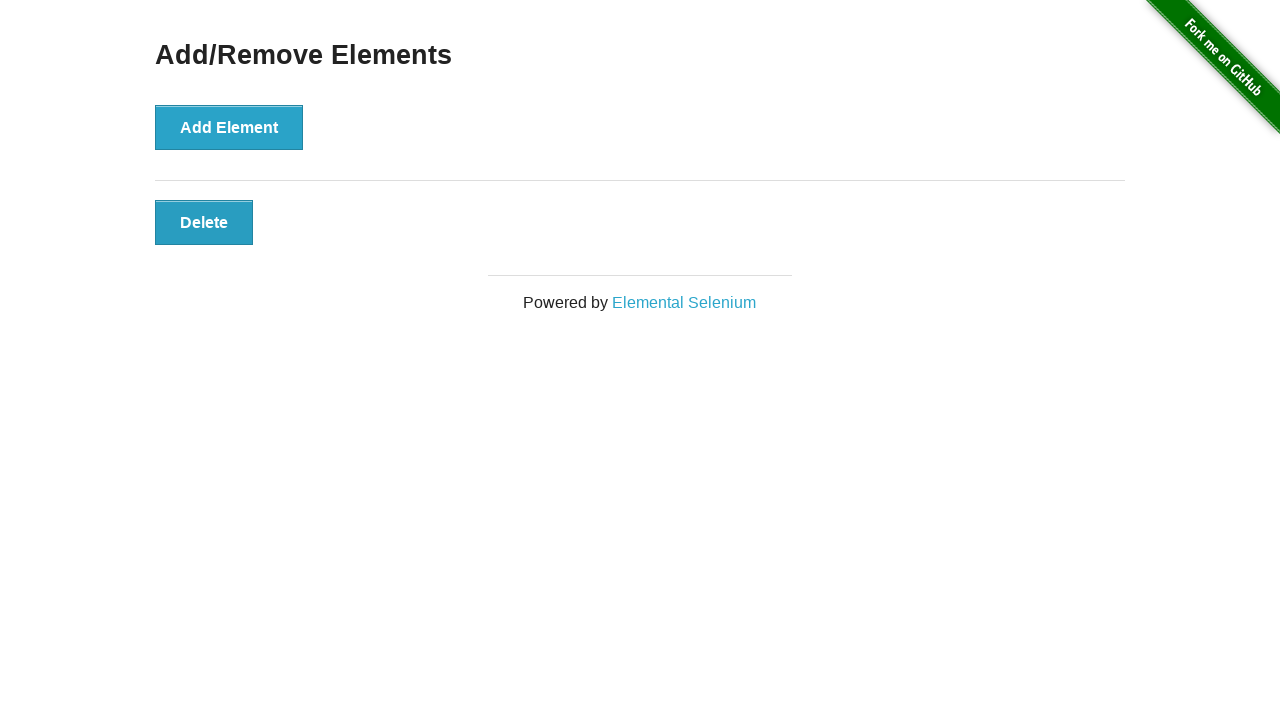

Verified 1 delete button remains after deleting 2 elements
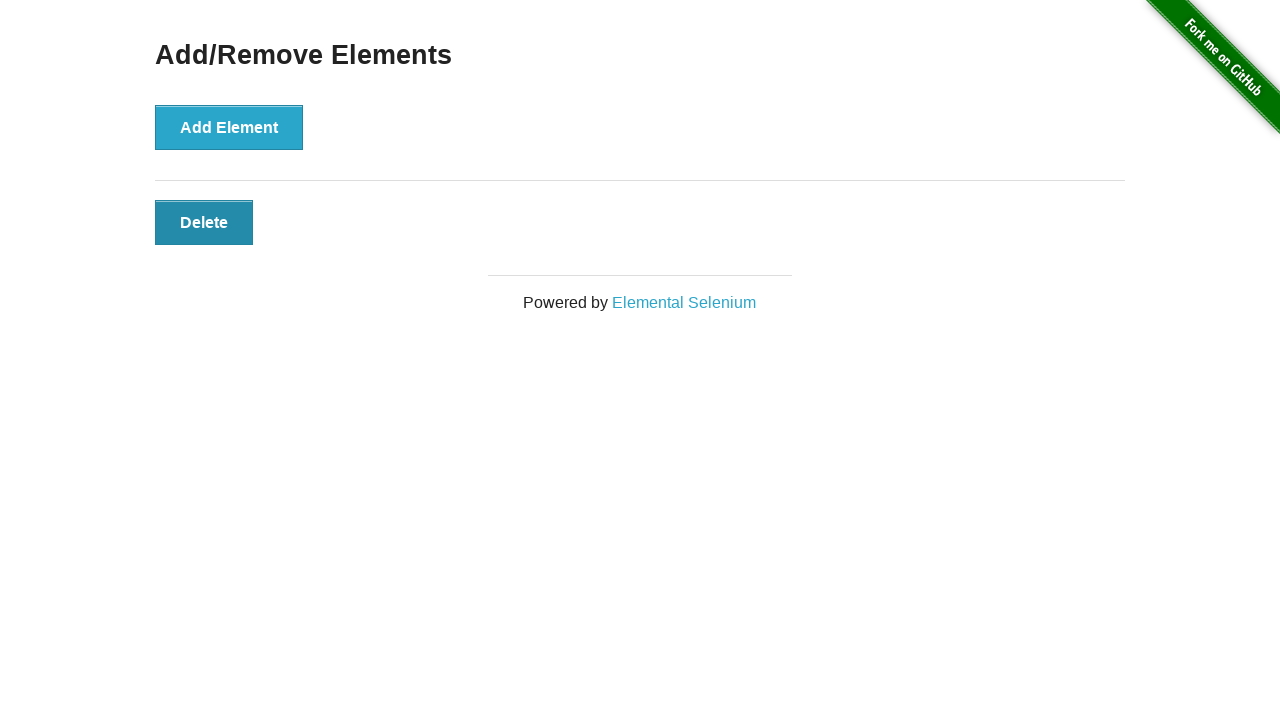

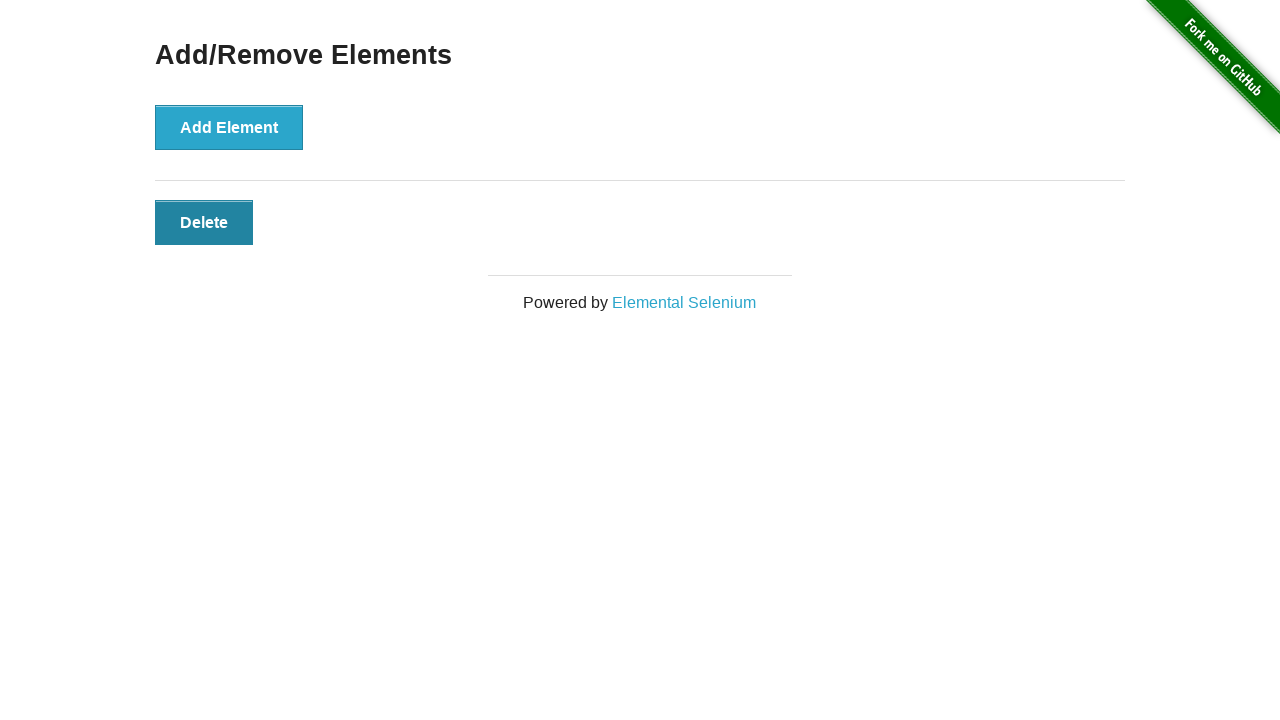